Tests adding a parameterized todo item to the TodoMVC app and verifying it appears in the list

Starting URL: https://demo.playwright.dev/todomvc/

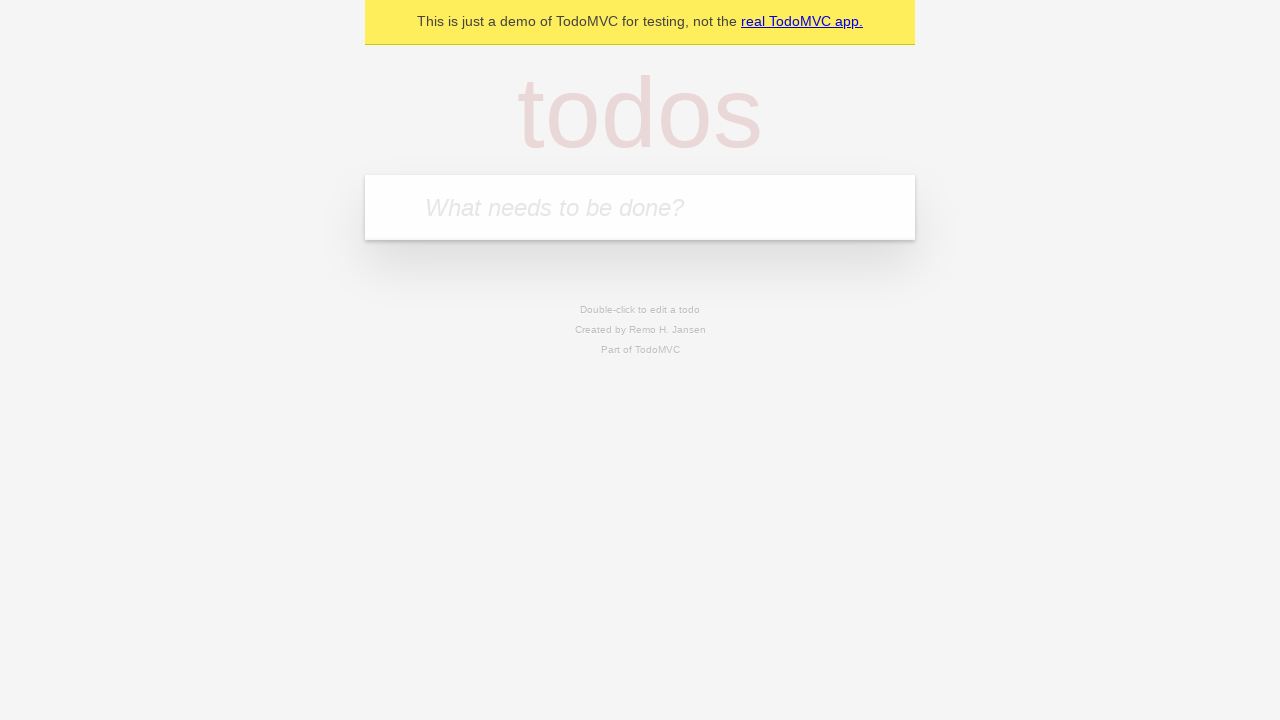

Clicked the todo input field at (640, 207) on internal:attr=[placeholder="What needs to be done?"i]
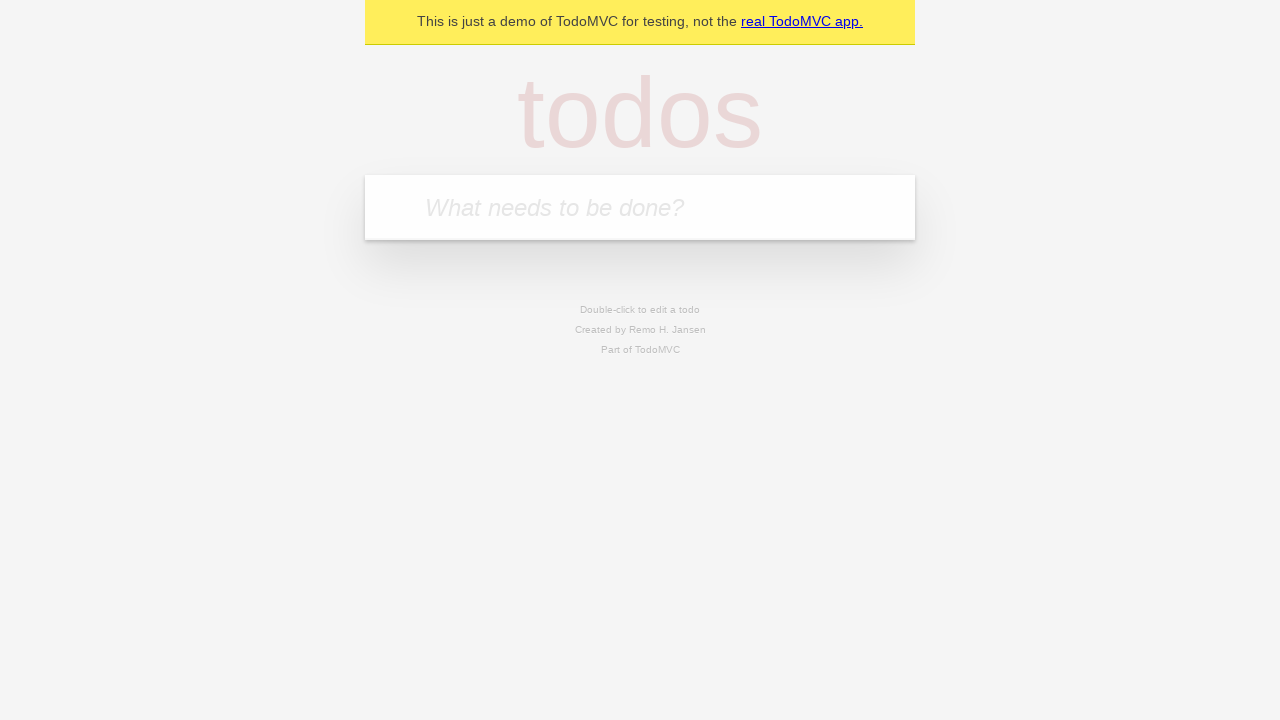

Filled input field with todo text: 'Schedule dentist appointment' on internal:attr=[placeholder="What needs to be done?"i]
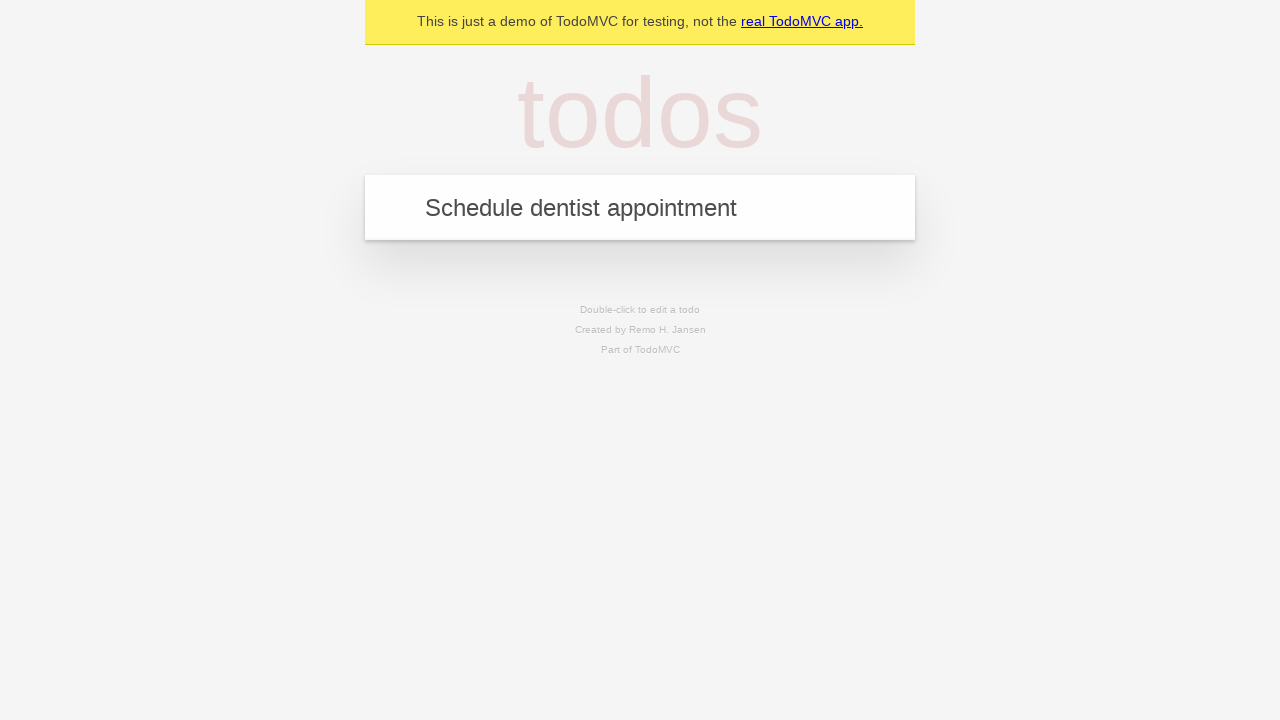

Pressed Enter to submit the todo item on internal:attr=[placeholder="What needs to be done?"i]
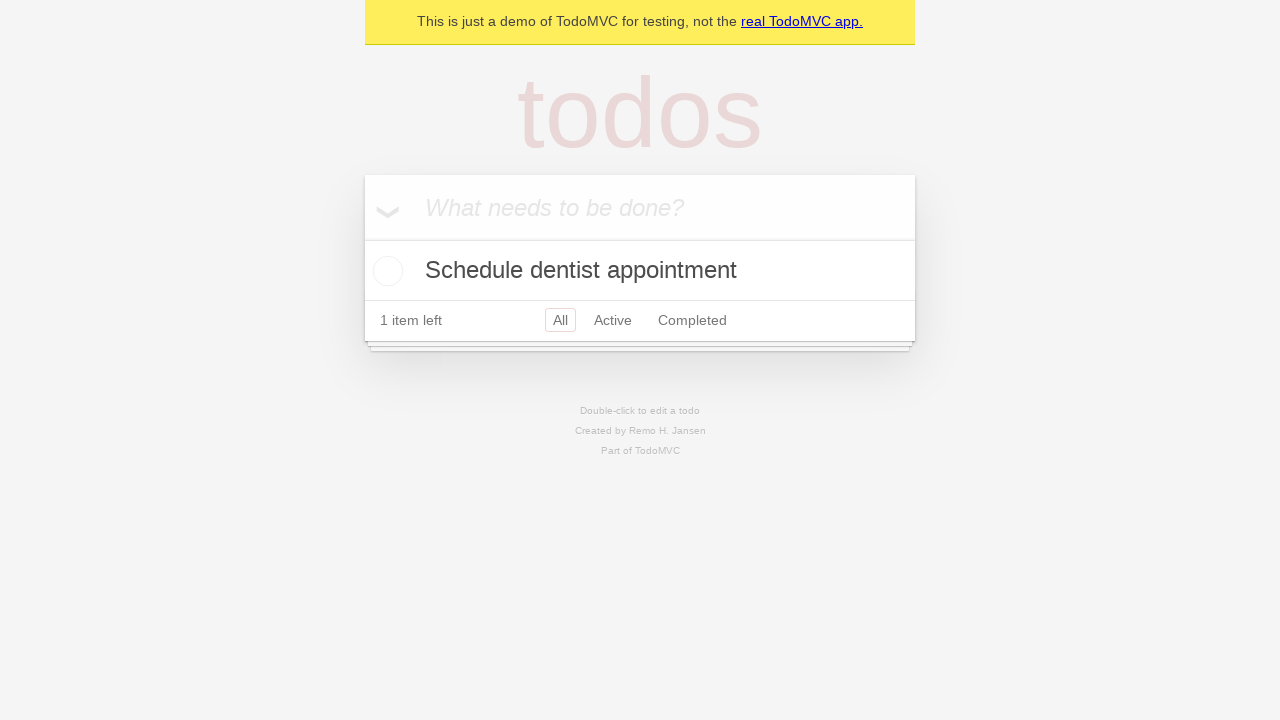

Verified todo item 'Schedule dentist appointment' is visible in the list
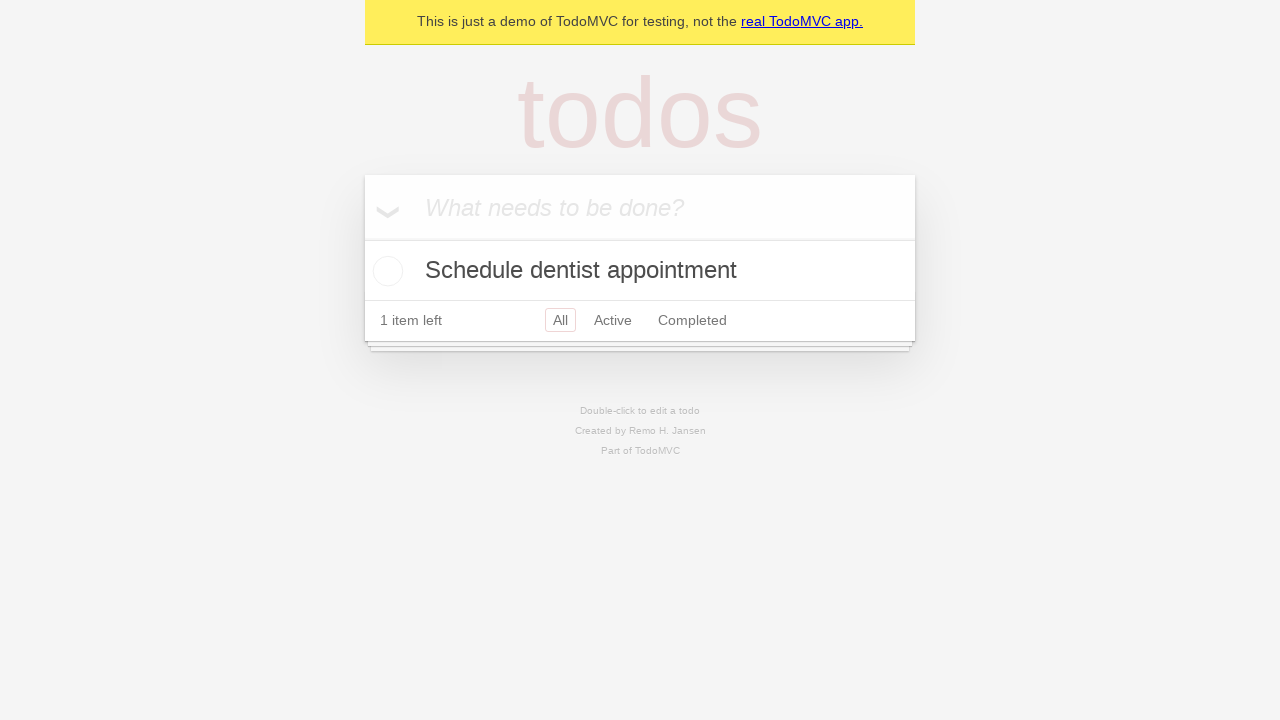

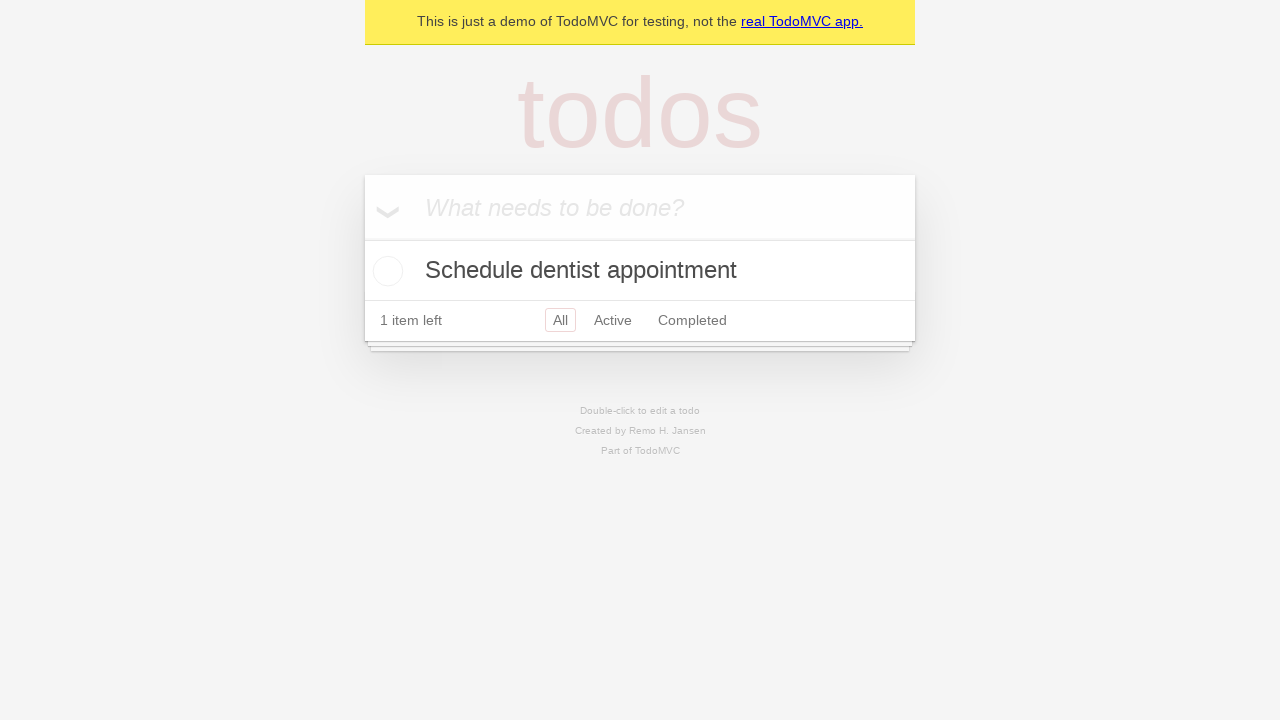